Tests text input field by clicking and entering text, then verifying the value

Starting URL: https://bonigarcia.dev/selenium-webdriver-java/web-form.html

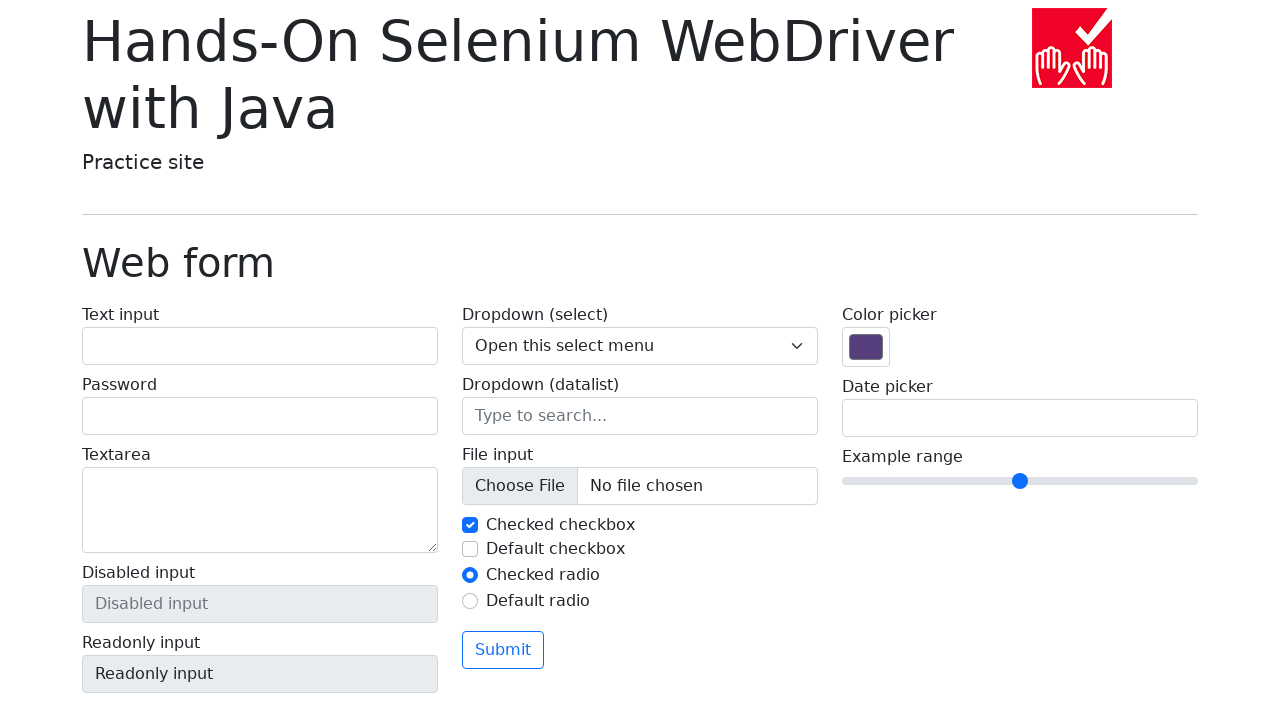

Clicked on text input field at (260, 346) on #my-text-id
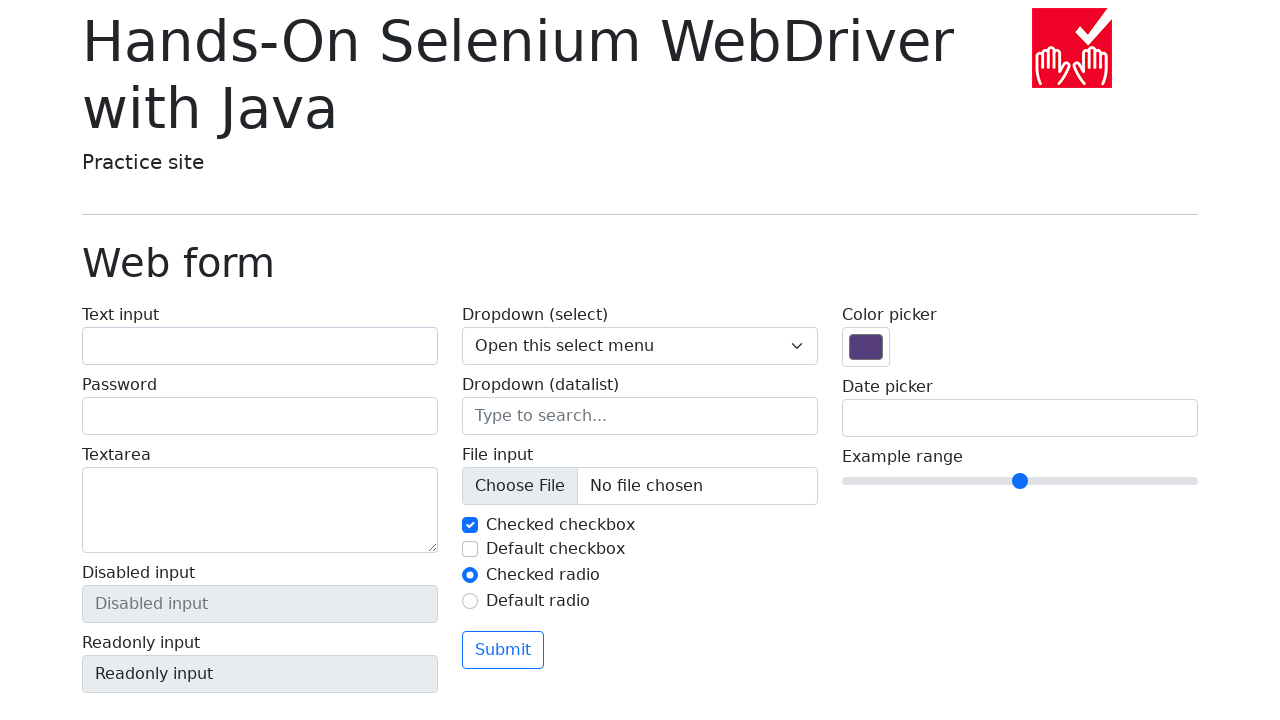

Entered text 'Go !!!' in the input field on #my-text-id
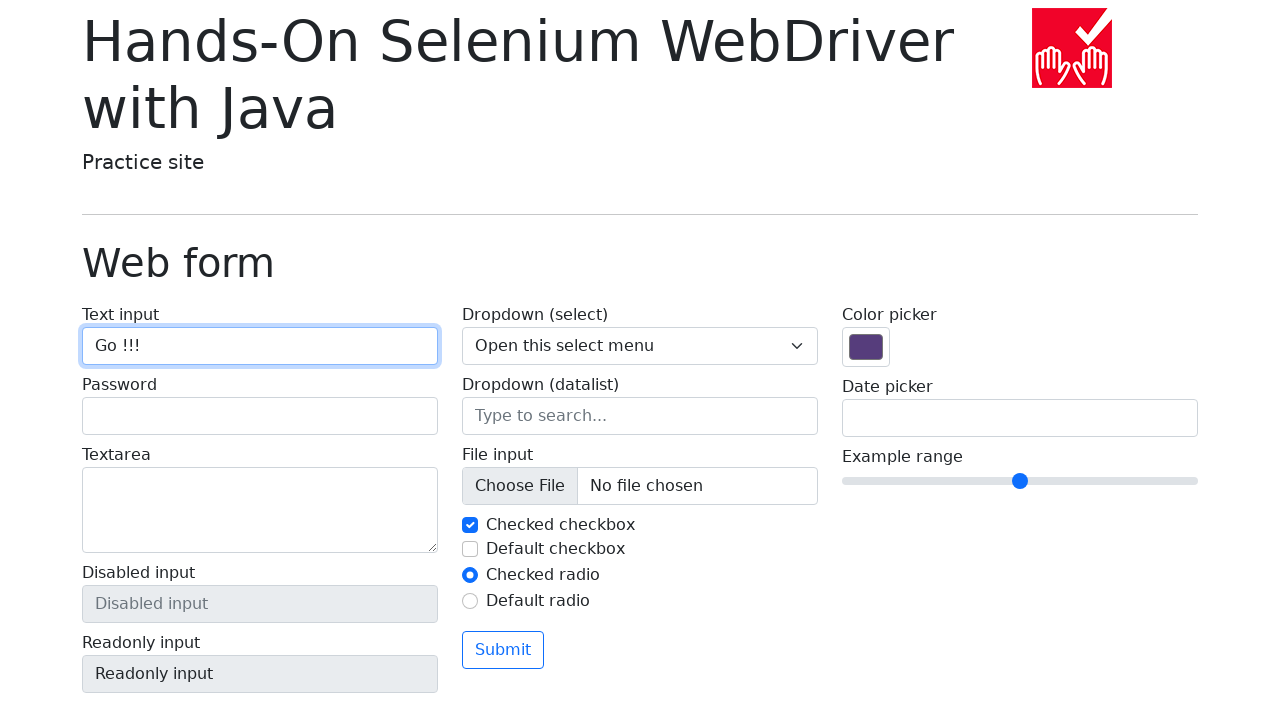

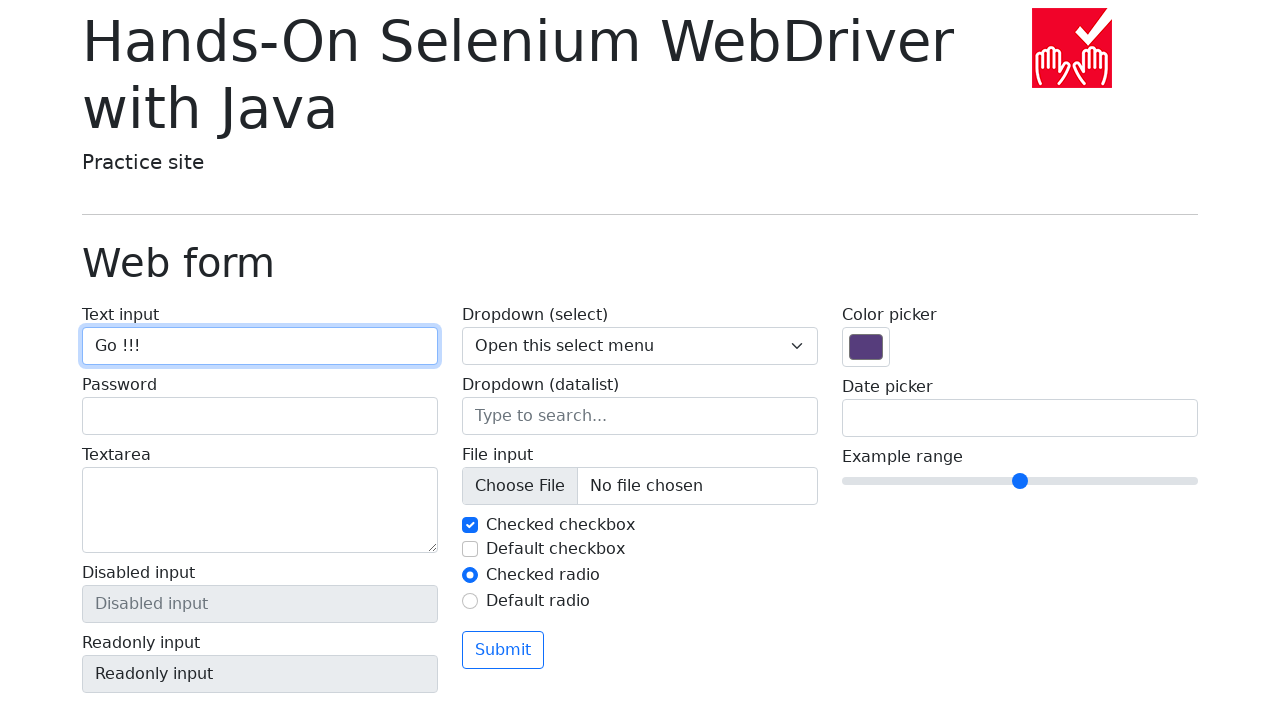